Clicks a button to trigger a confirmation alert and accepts it

Starting URL: https://demoqa.com/alerts

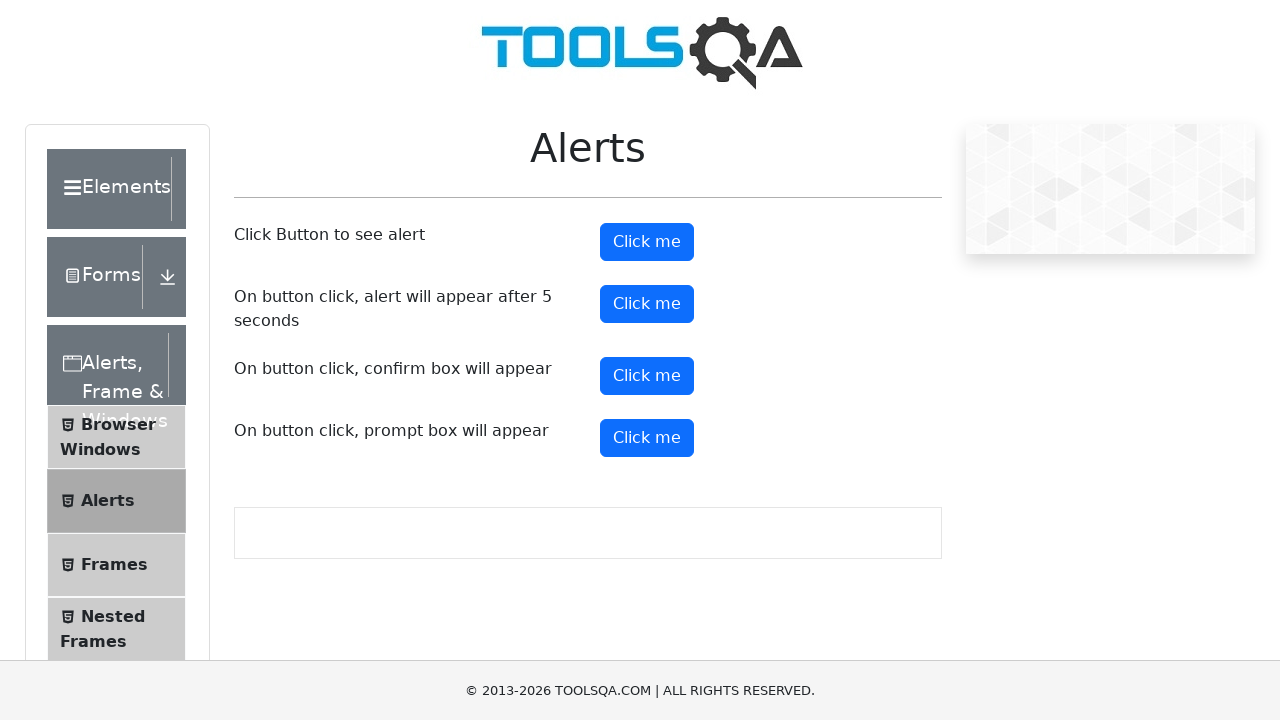

Set up dialog handler to accept alerts
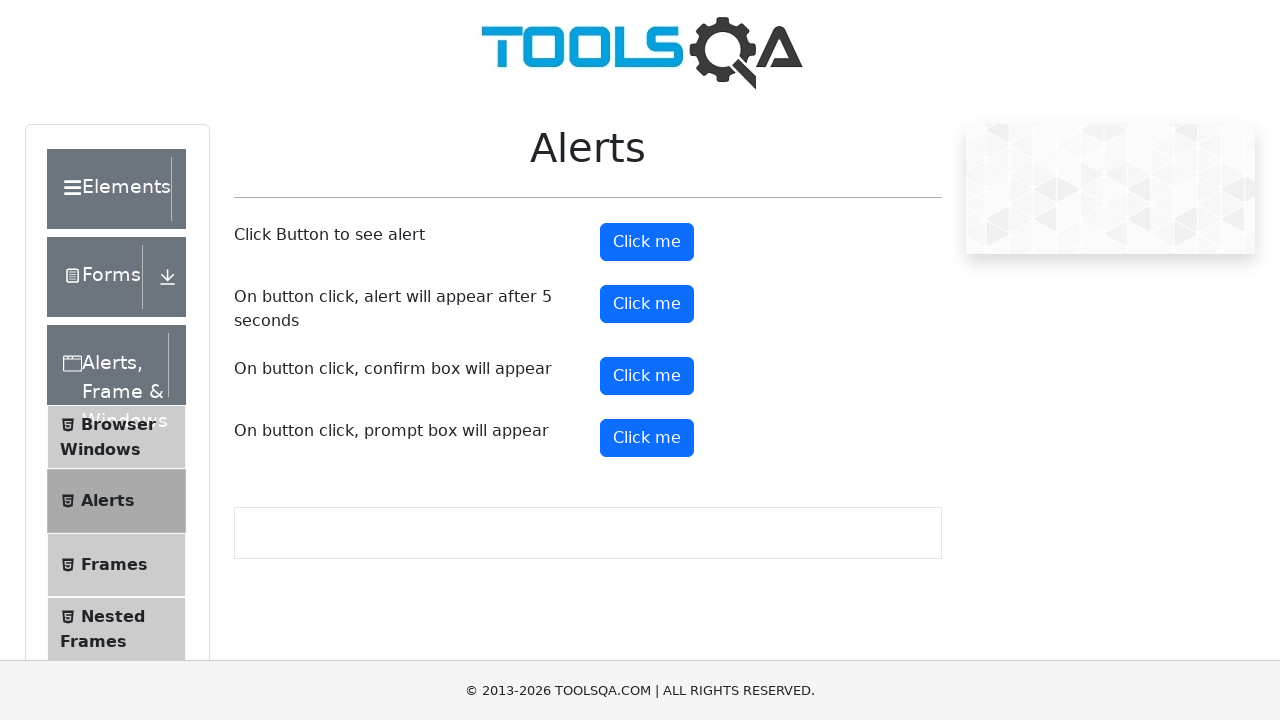

Clicked confirmation button to trigger alert at (647, 376) on #confirmButton
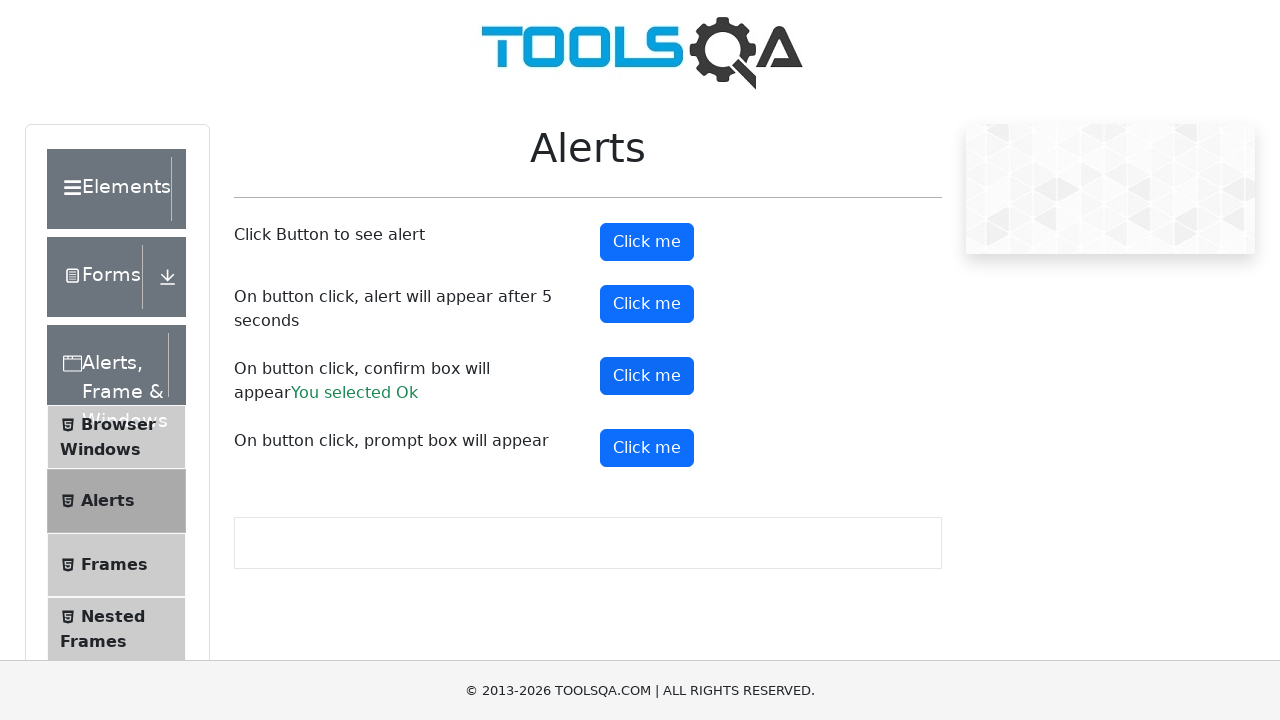

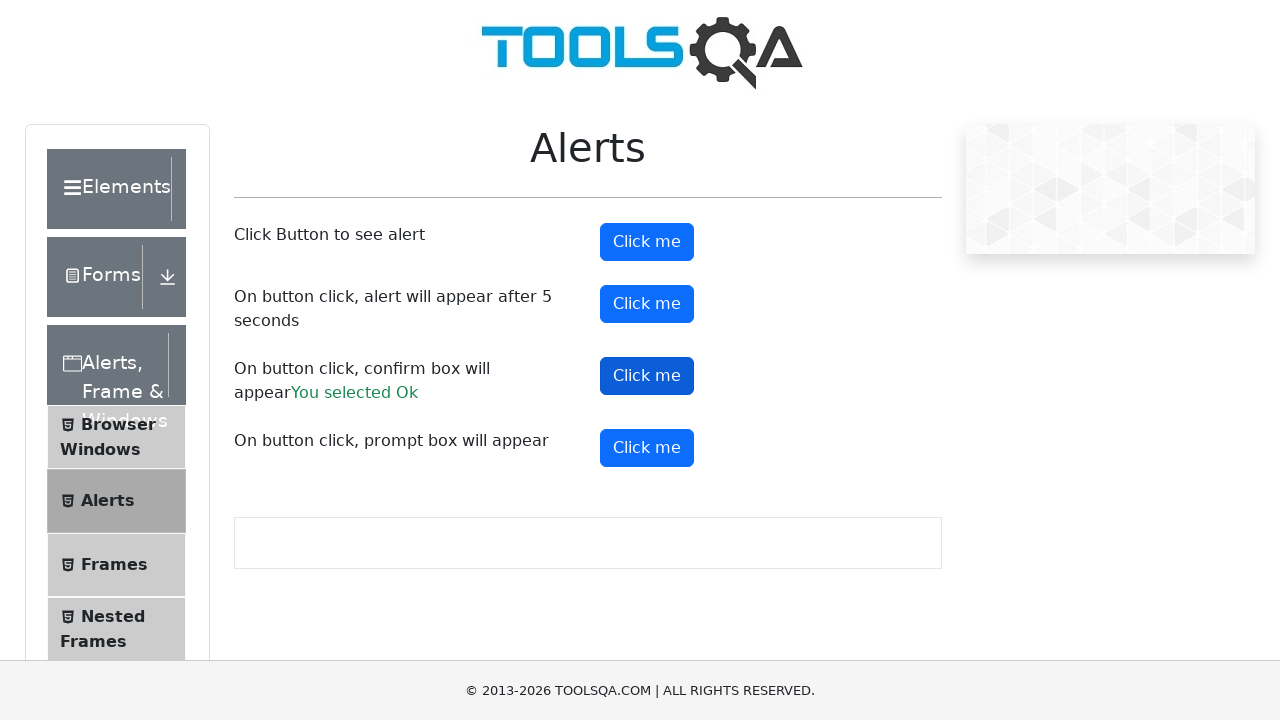